Verifies that the OrangeHRM demo page has the expected title.

Starting URL: https://opensource-demo.orangehrmlive.com/

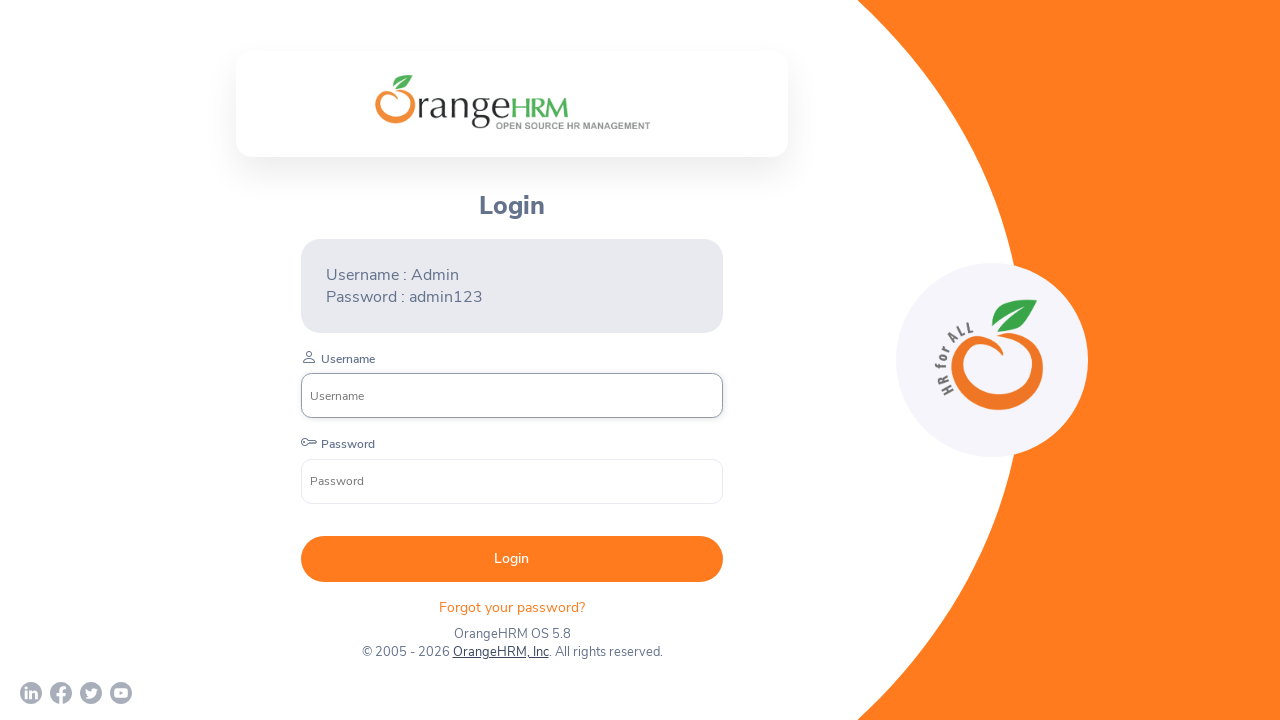

Waited for page to load (domcontentloaded)
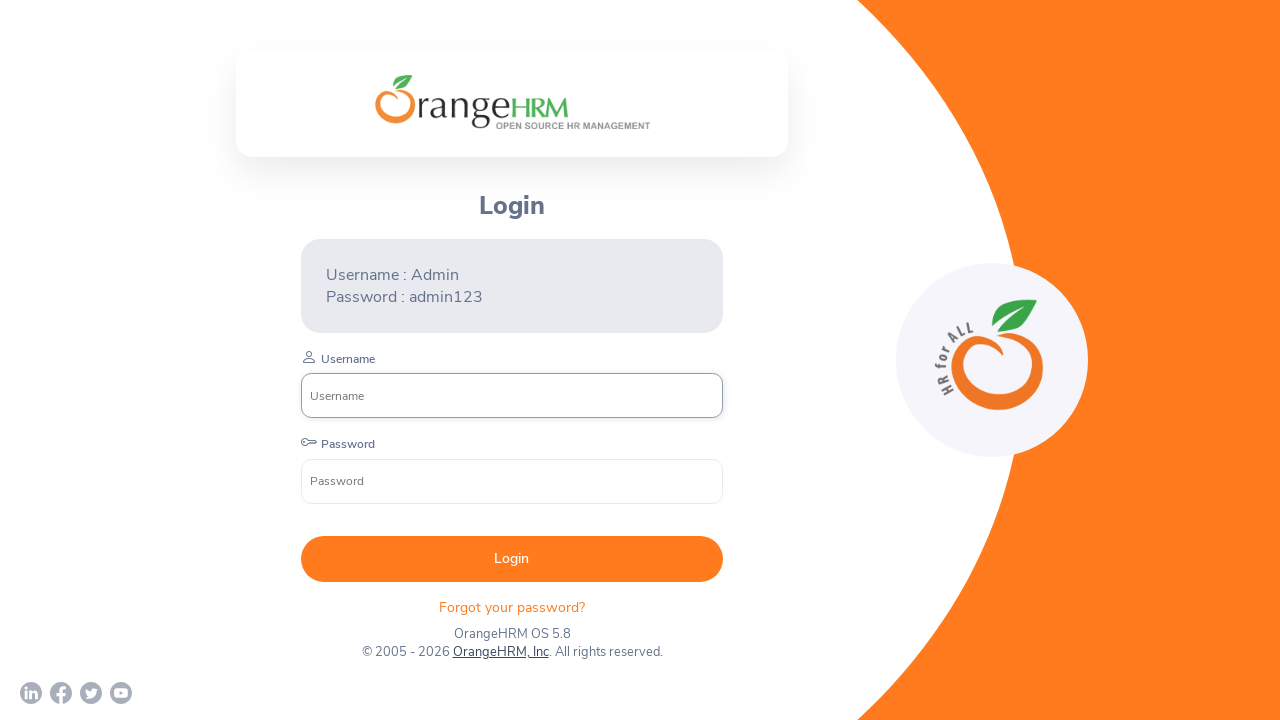

Retrieved page title: 'OrangeHRM'
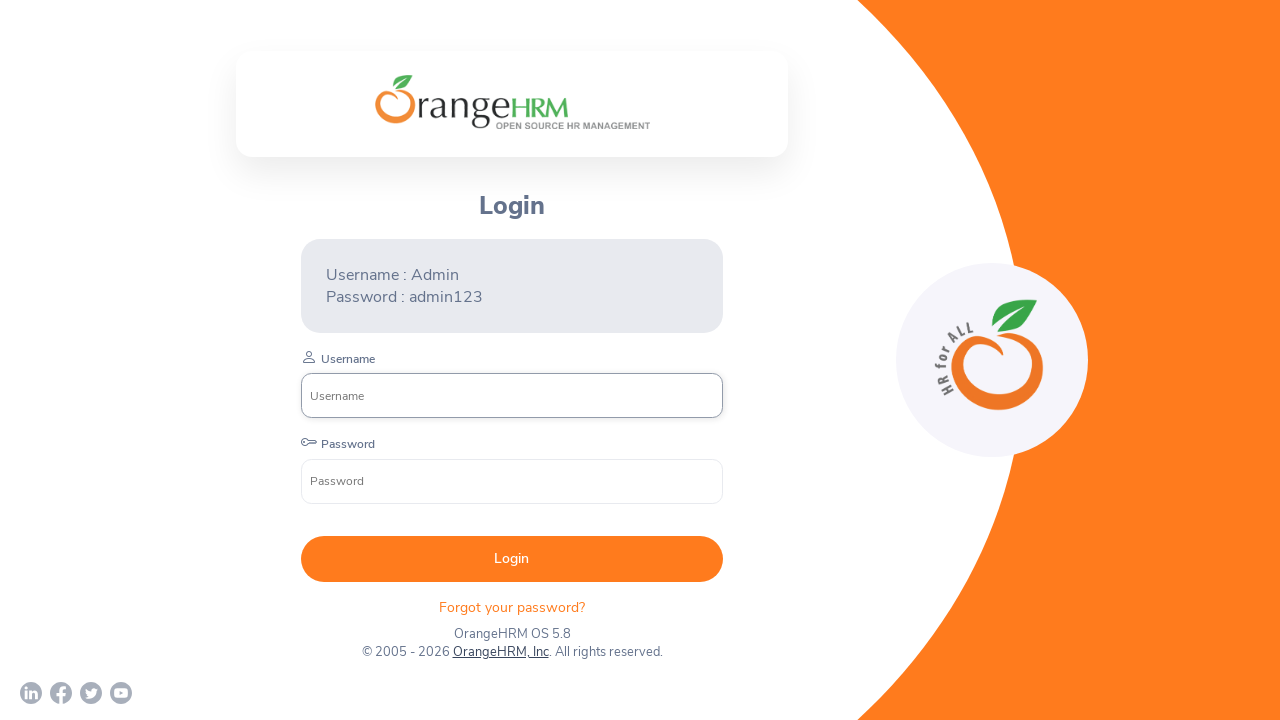

Verified page title contains 'OrangeHRM' - assertion passed
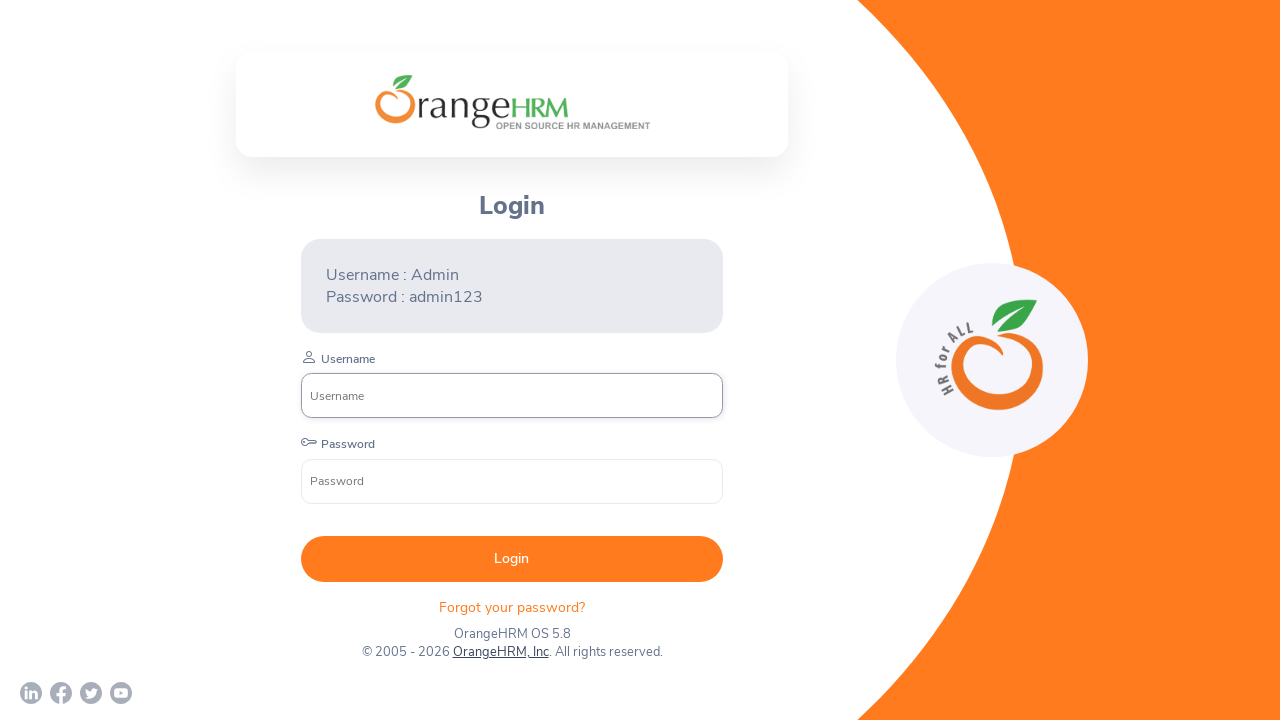

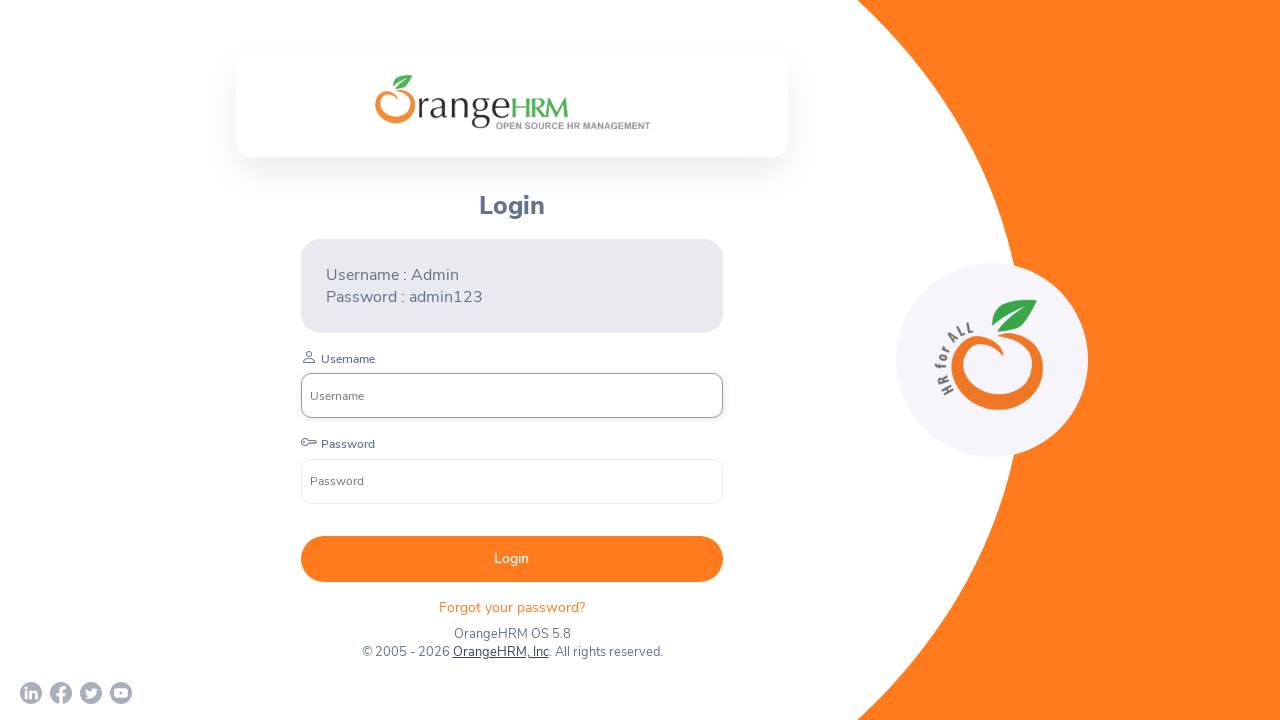